Tests AJAX functionality by clicking a button and waiting for dynamic content to load and display the expected text "I'm late!"

Starting URL: https://v1.training-support.net/selenium/ajax

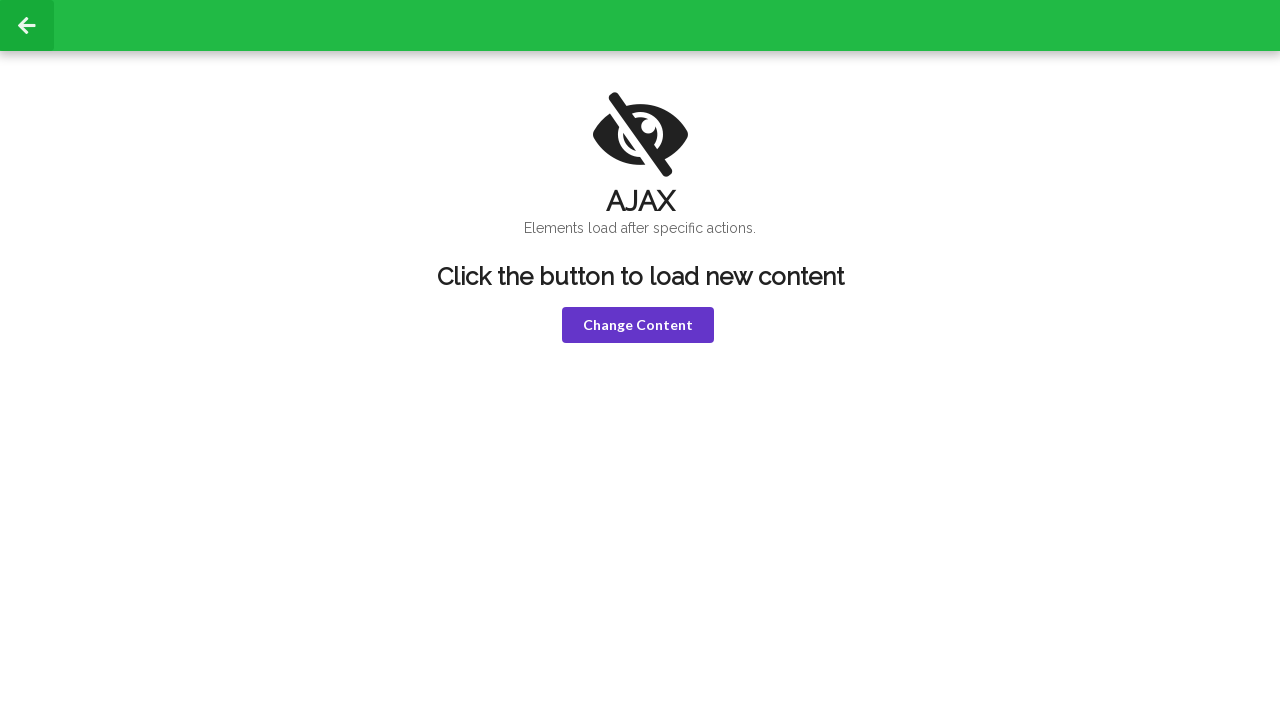

Navigated to AJAX test page
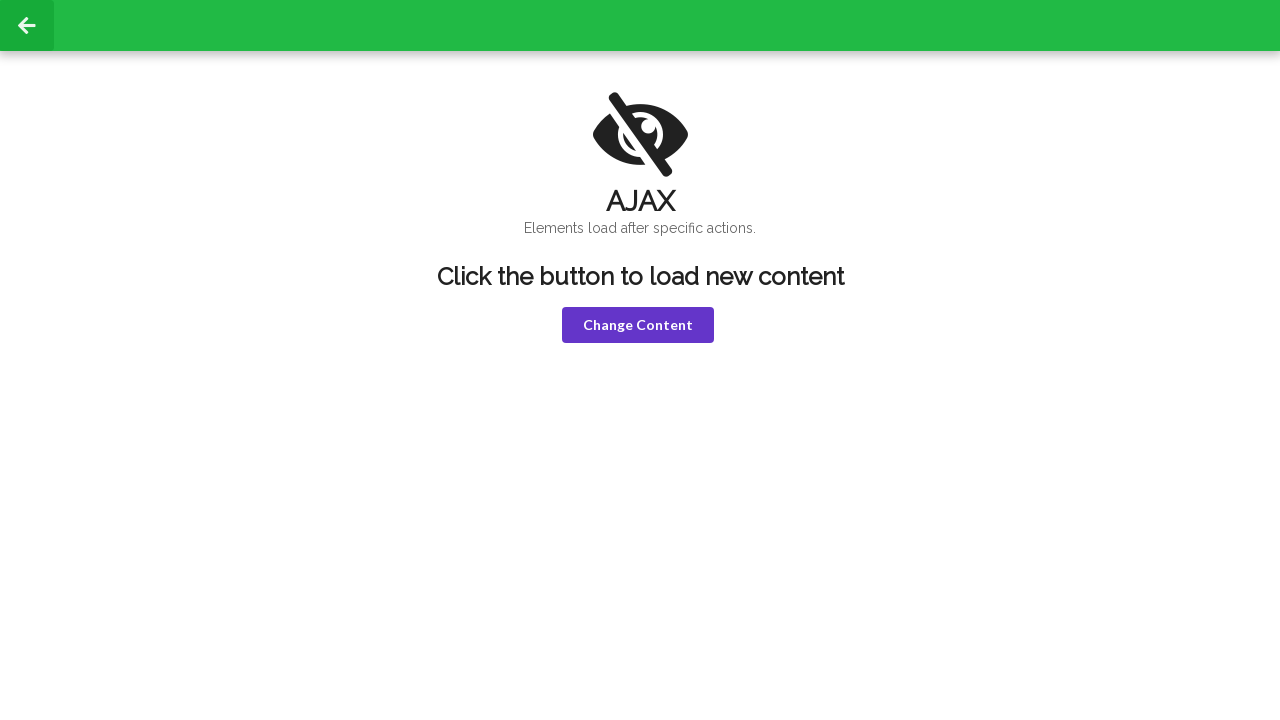

Clicked button to trigger AJAX content loading at (638, 325) on button.ui.button[onClick='loadText()']
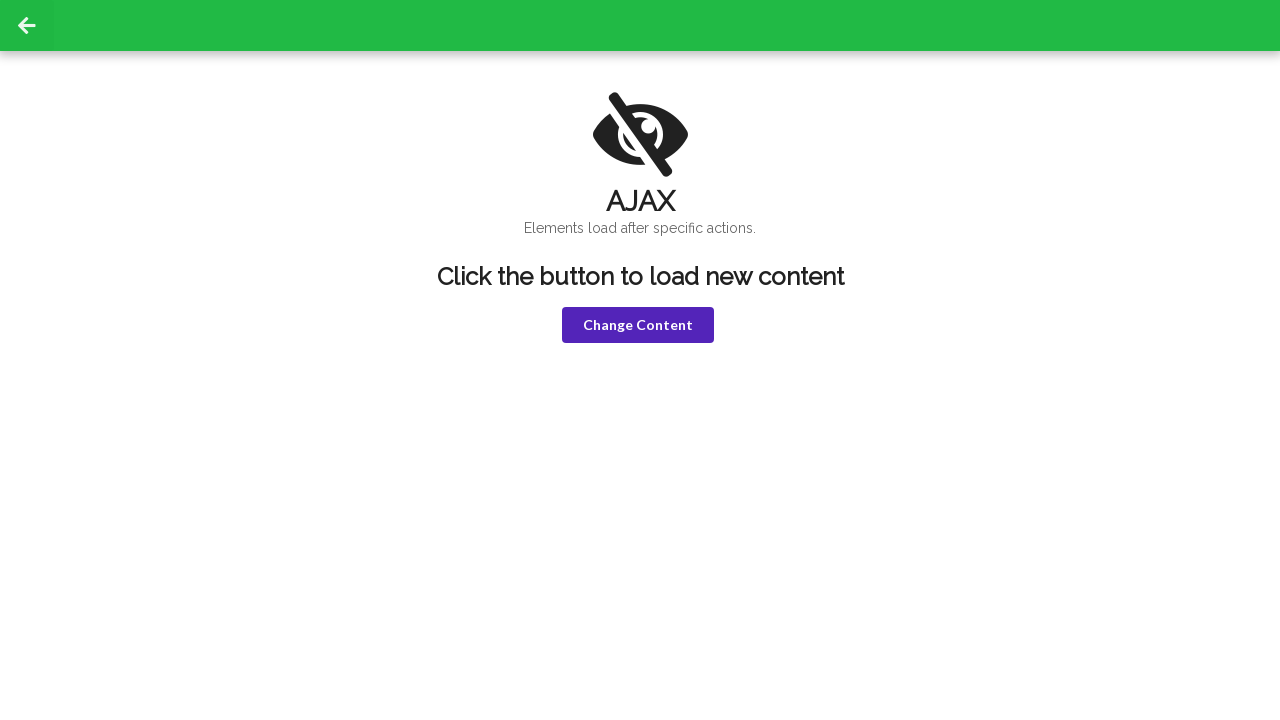

AJAX content loaded with expected text 'I'm late!'
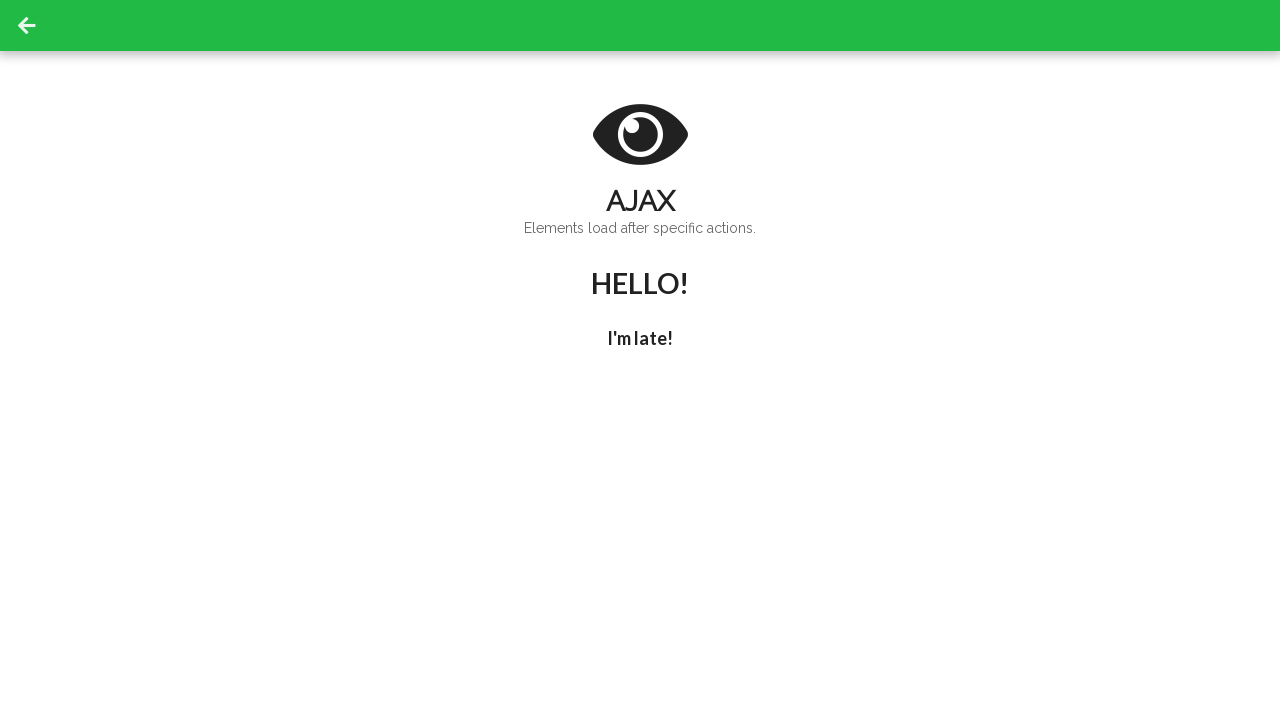

Located h1 element in AJAX content
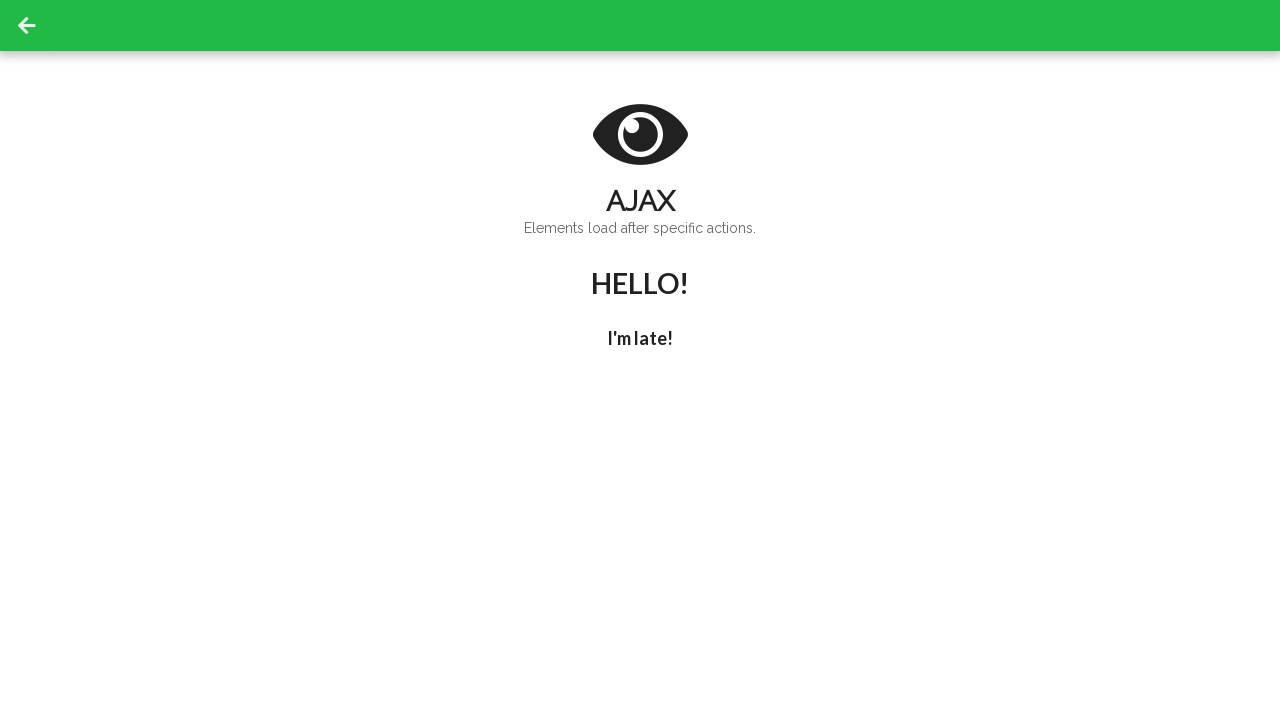

Located h3 element in AJAX content
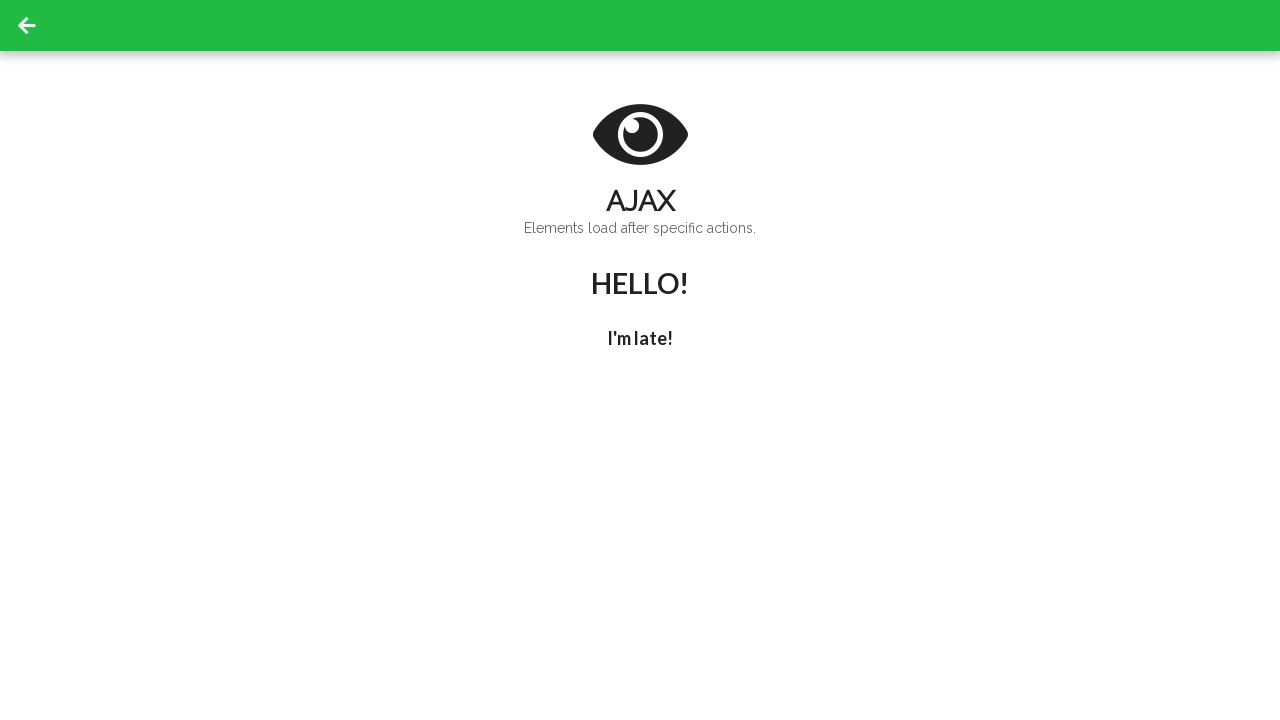

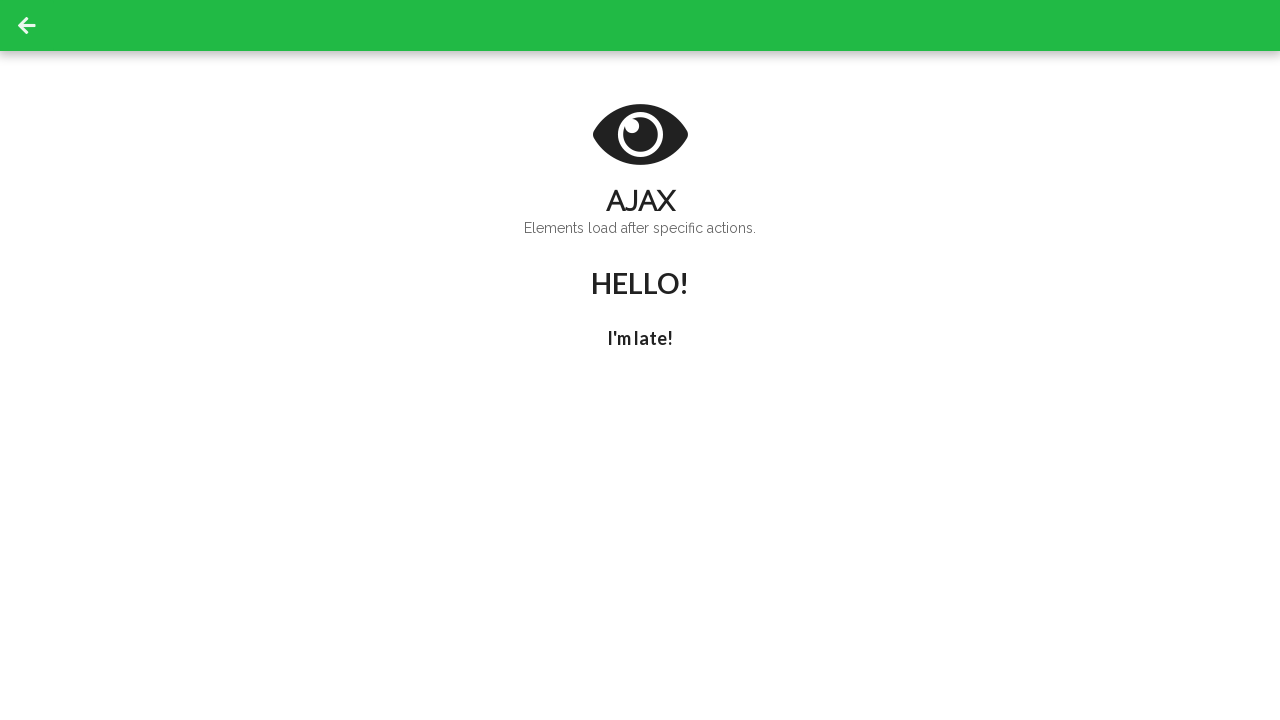